Tests password reset validation by attempting to reset with empty email field and verifying error message is displayed

Starting URL: https://login2.nextbasecrm.com/auth/?backurl=%2Fworkgroups%2F

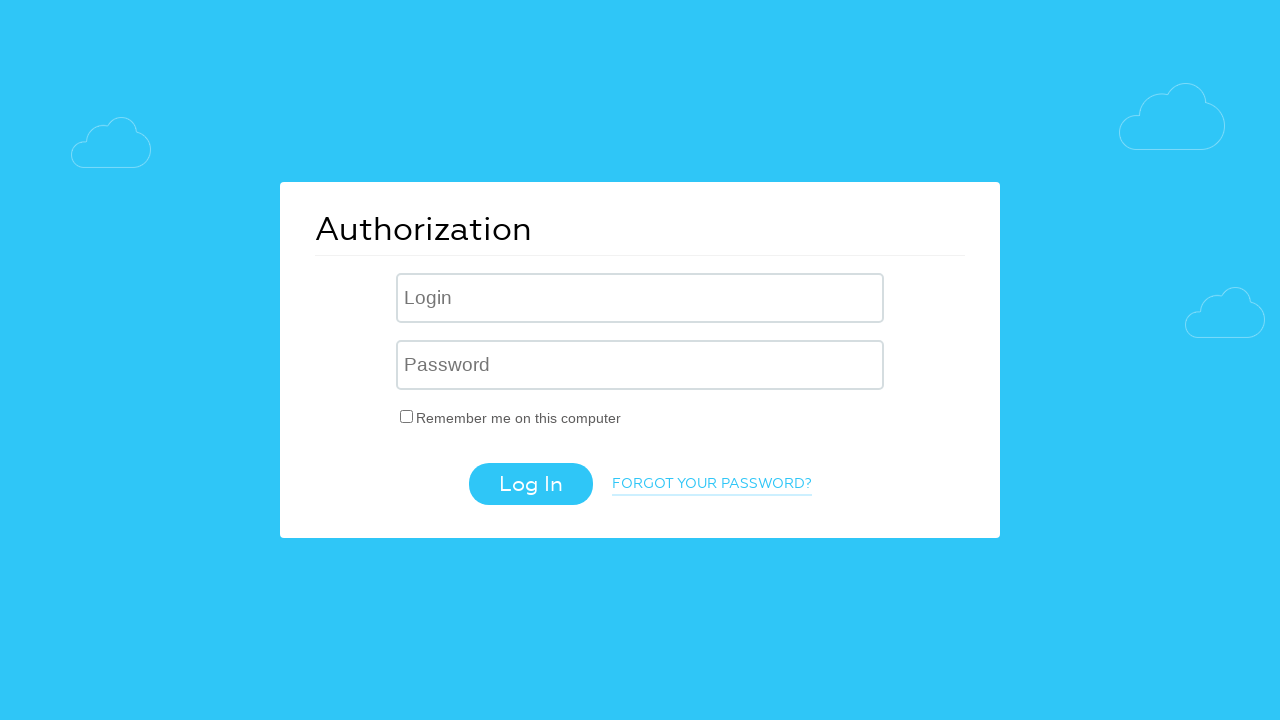

Clicked 'Forgot your password?' link at (712, 485) on text=Forgot your password?
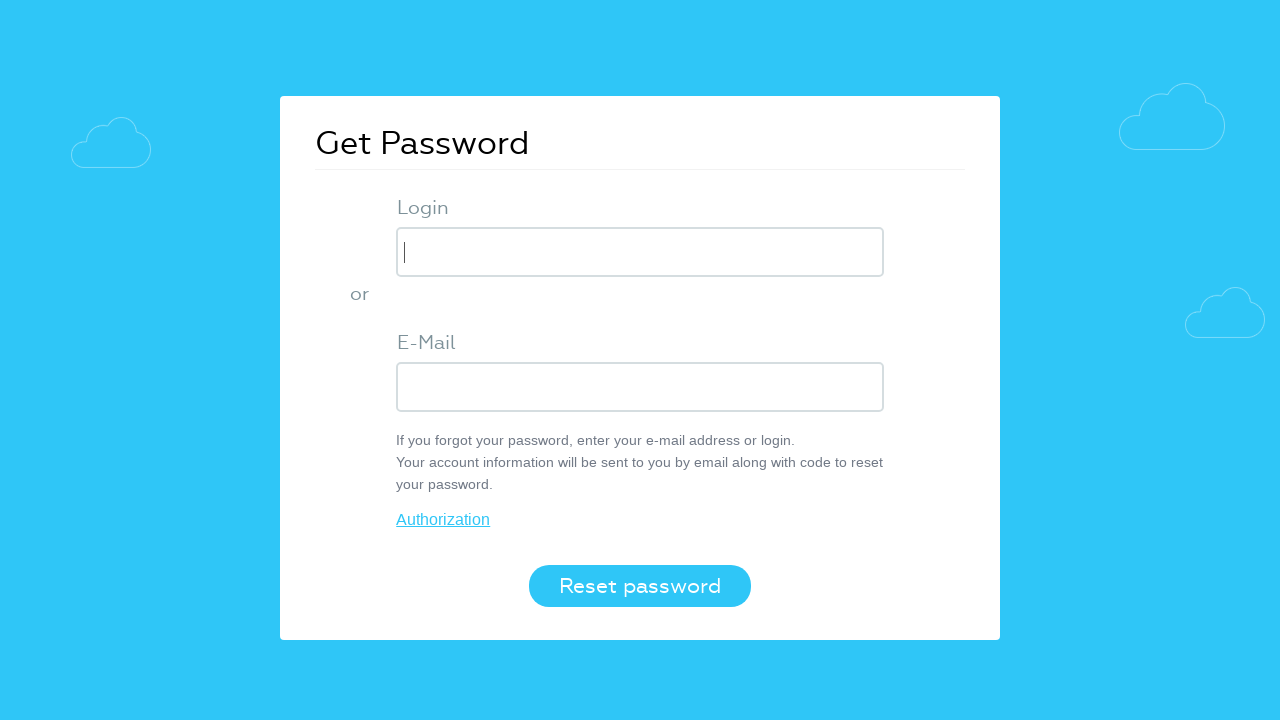

Waited for password reset page to load
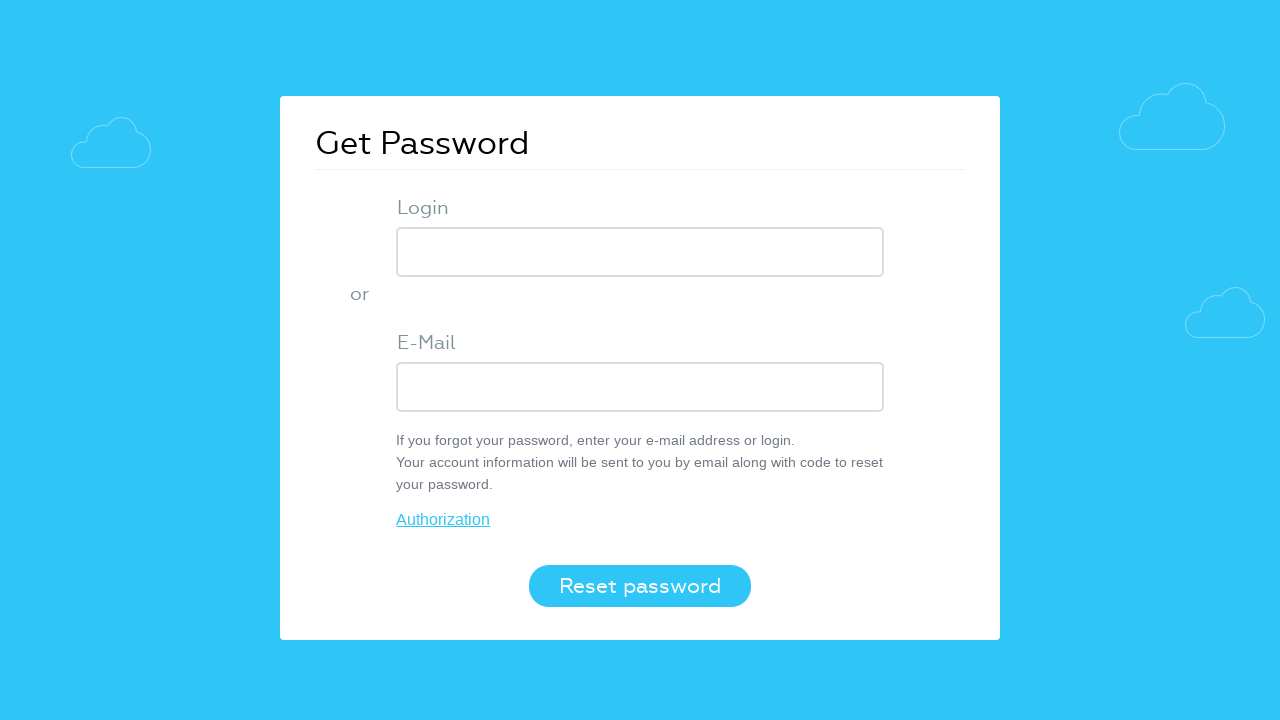

Clicked 'Reset password' button without filling email field at (640, 586) on button:has-text('Reset password')
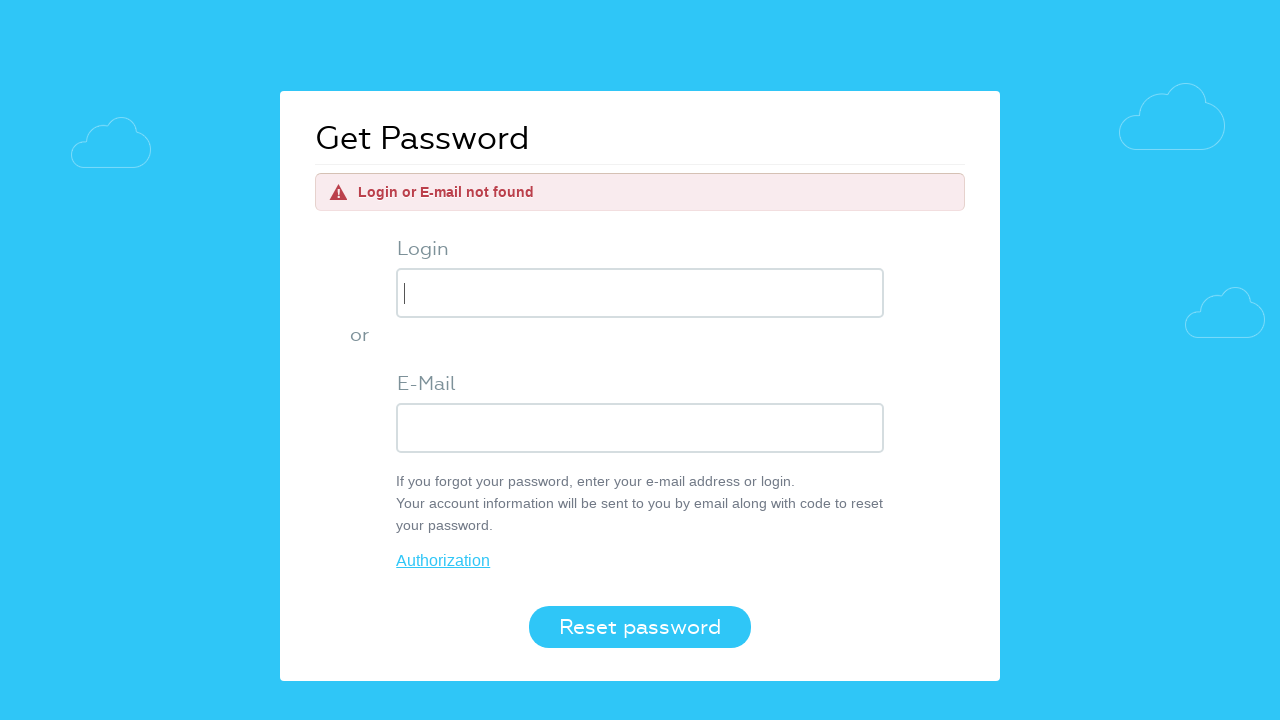

Waited for error message to appear
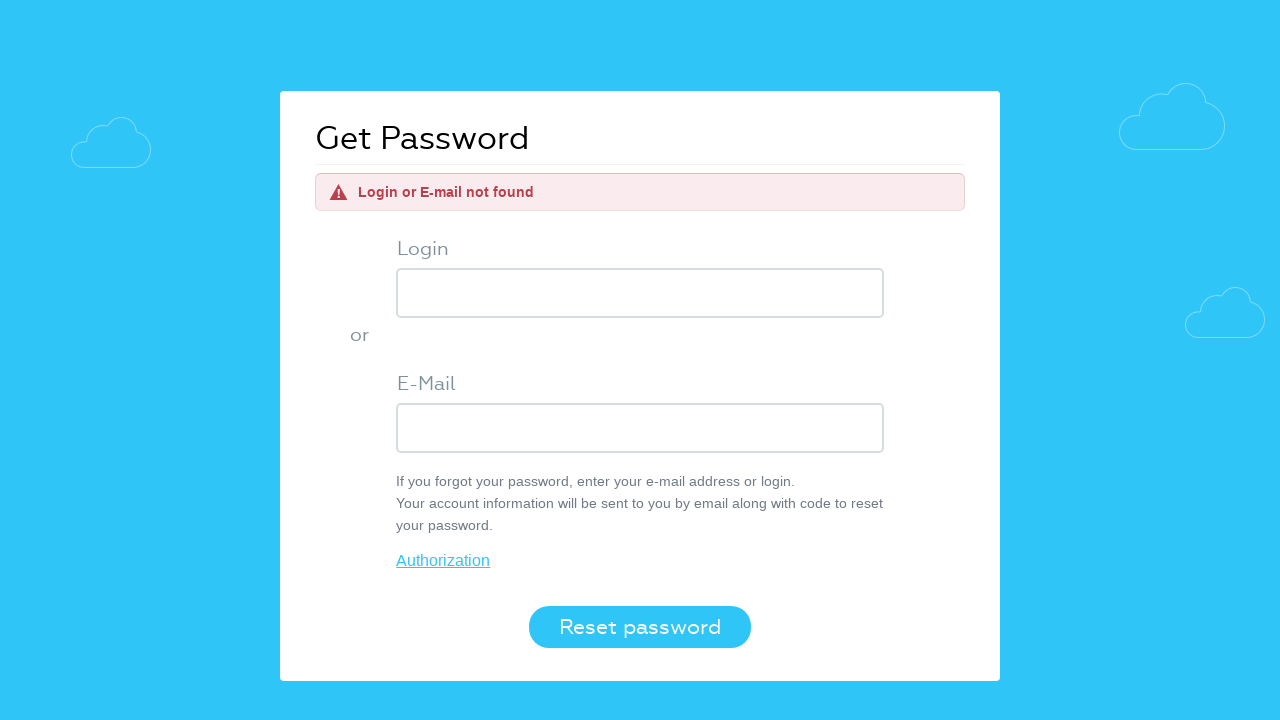

Verified error message 'Login or E-mail not found' is displayed: True
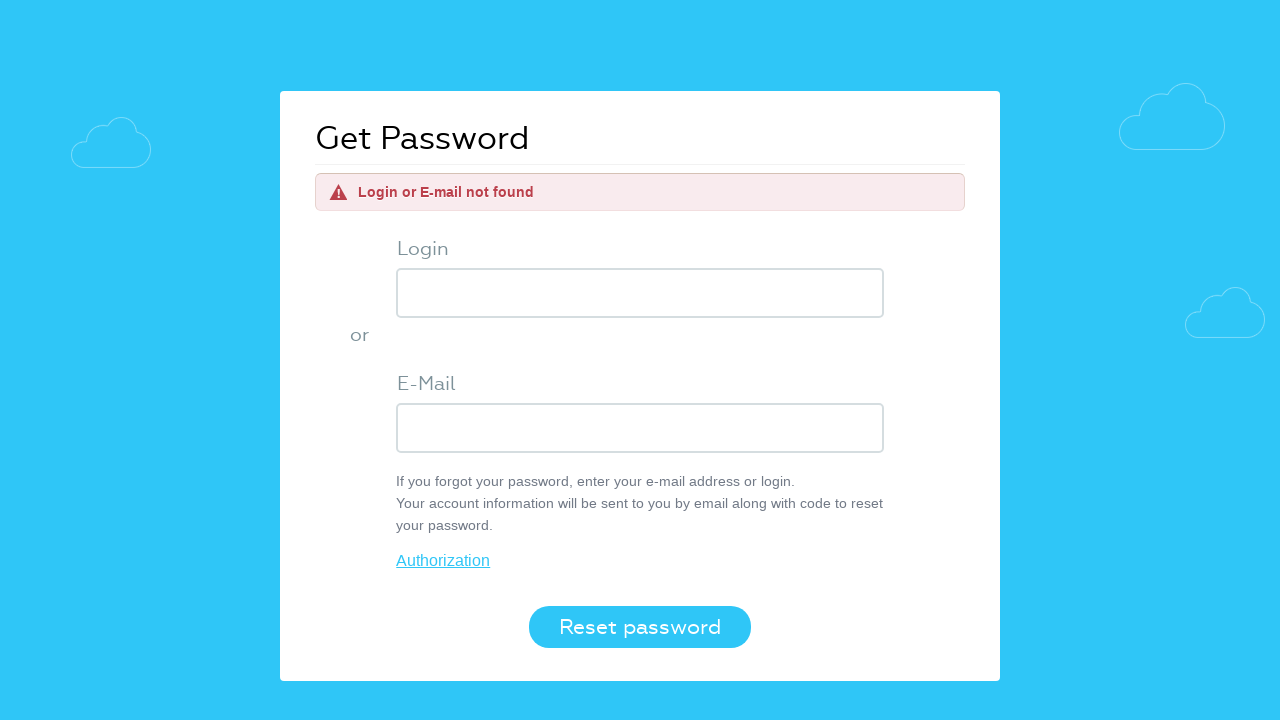

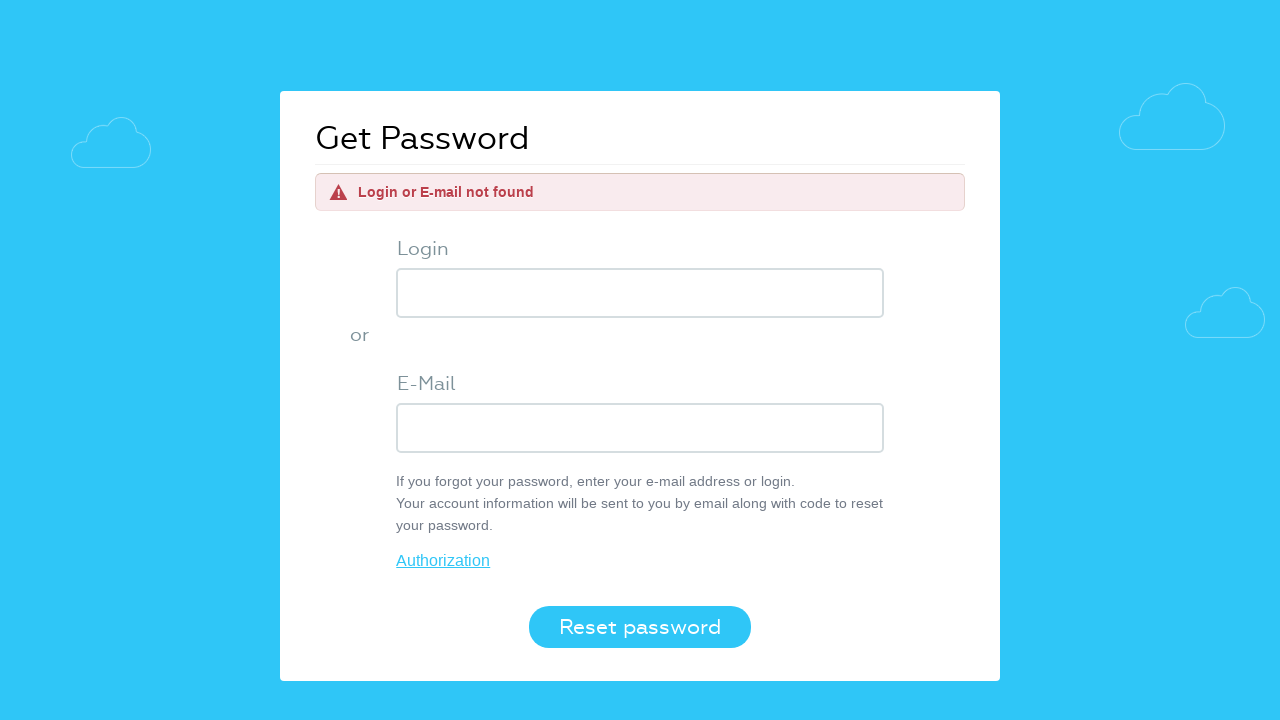